Tests date picker functionality by removing readonly attribute and entering a date value

Starting URL: https://testautomationpractice.blogspot.com/

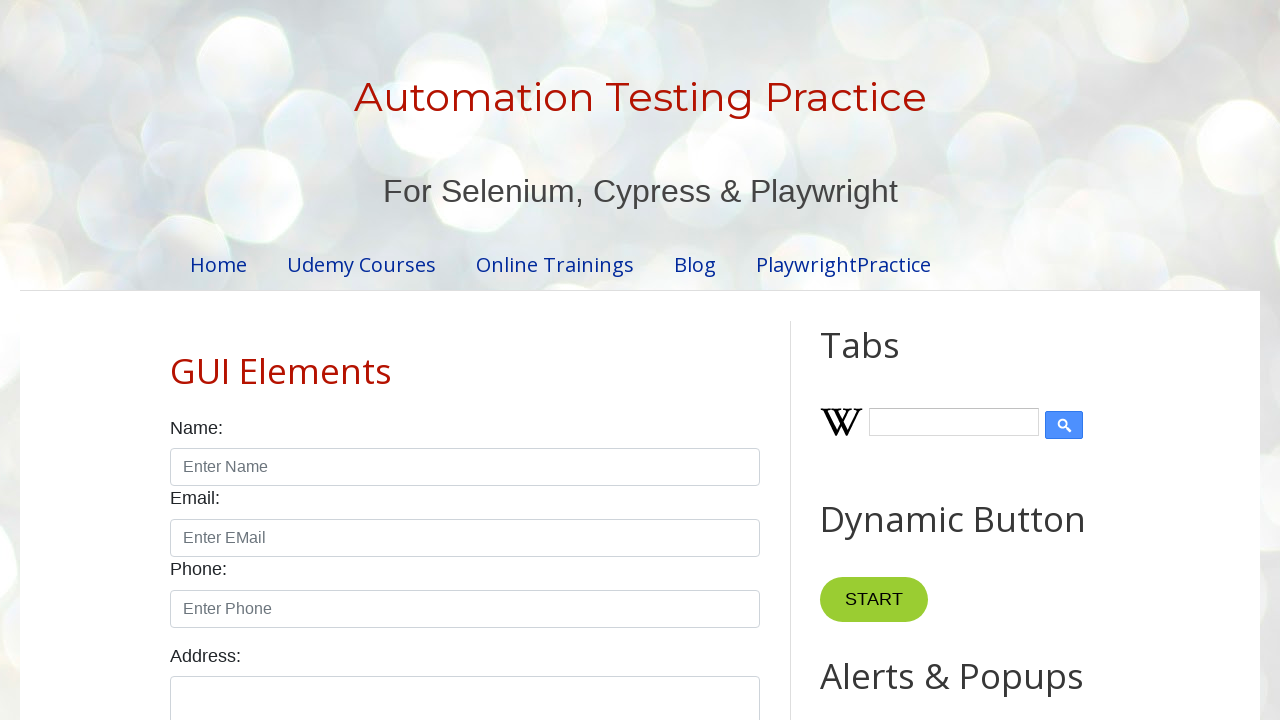

Removed readonly attribute from date picker field
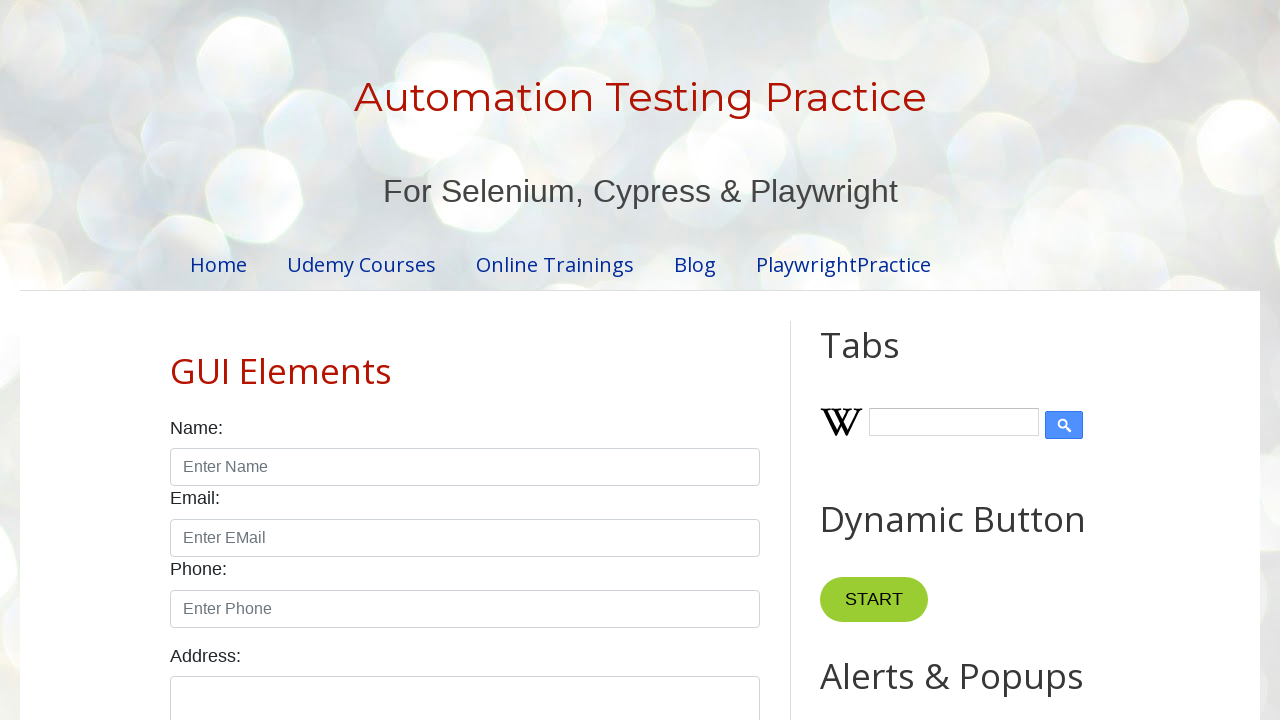

Entered date value '03/06/2025' into the date picker field on #txtDate
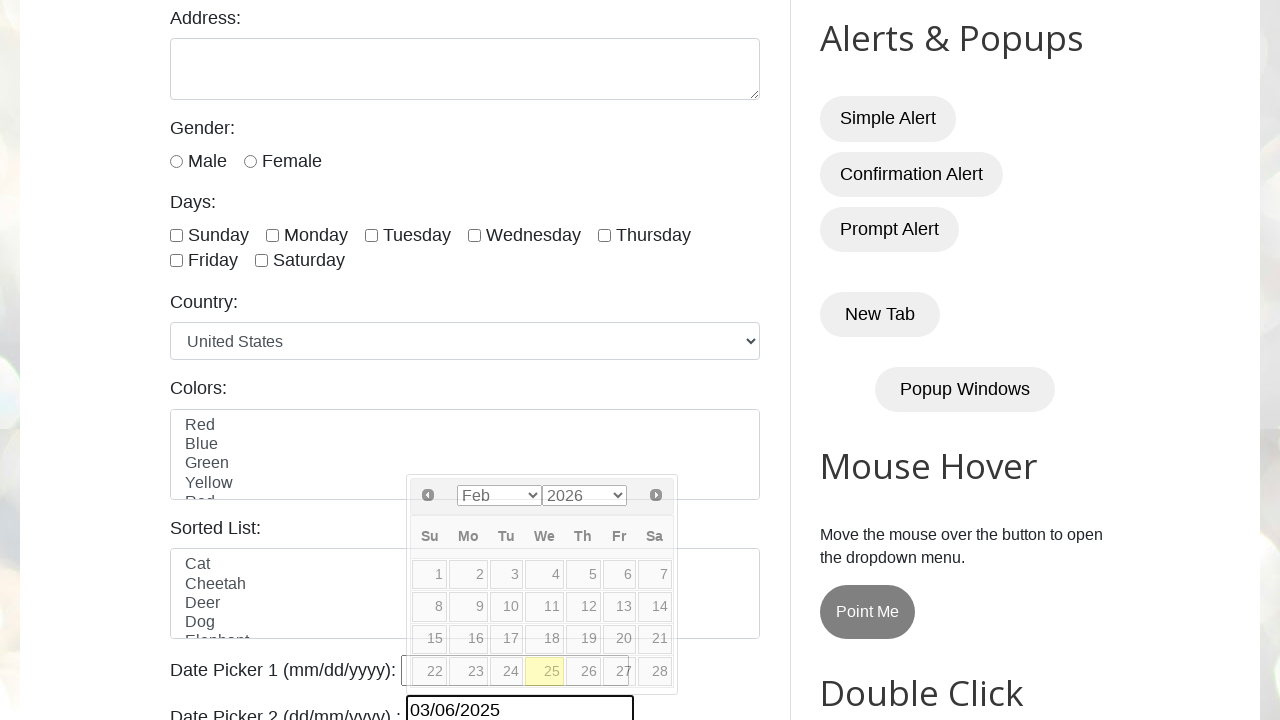

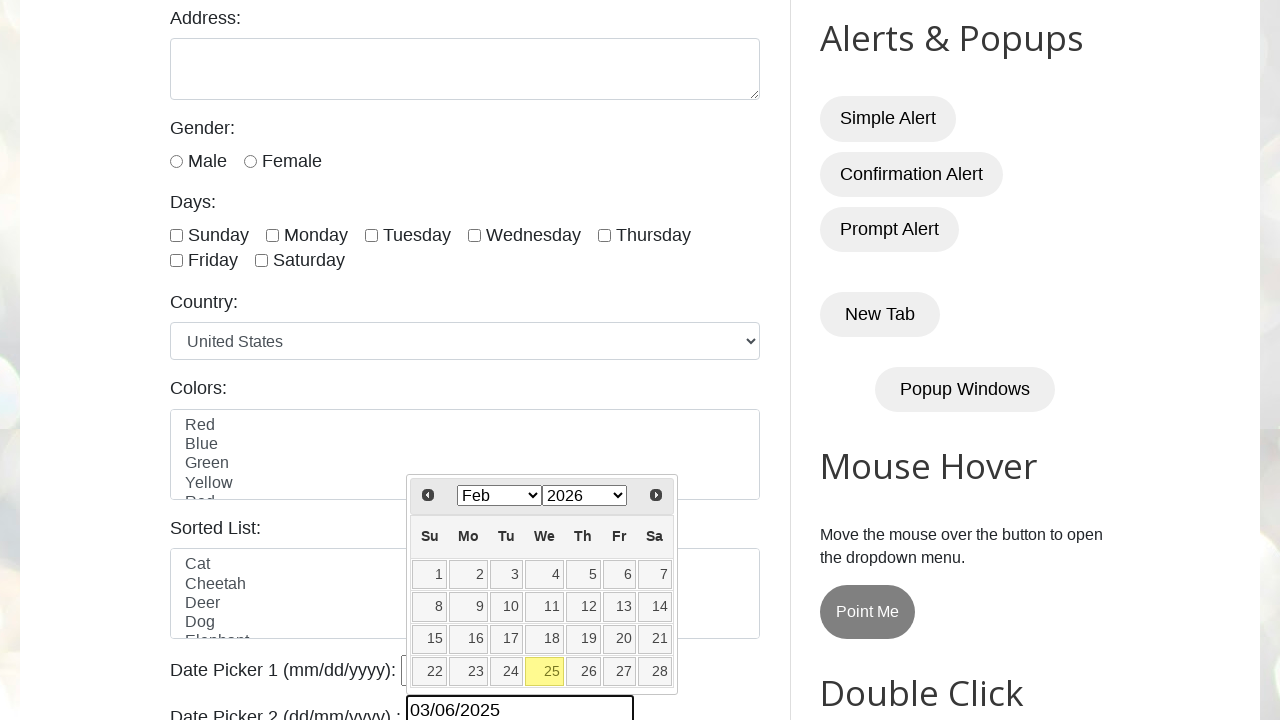